Tests window handling by opening a new tab, switching to it, verifying content, and switching back to the main window

Starting URL: https://demoqa.com/browser-windows

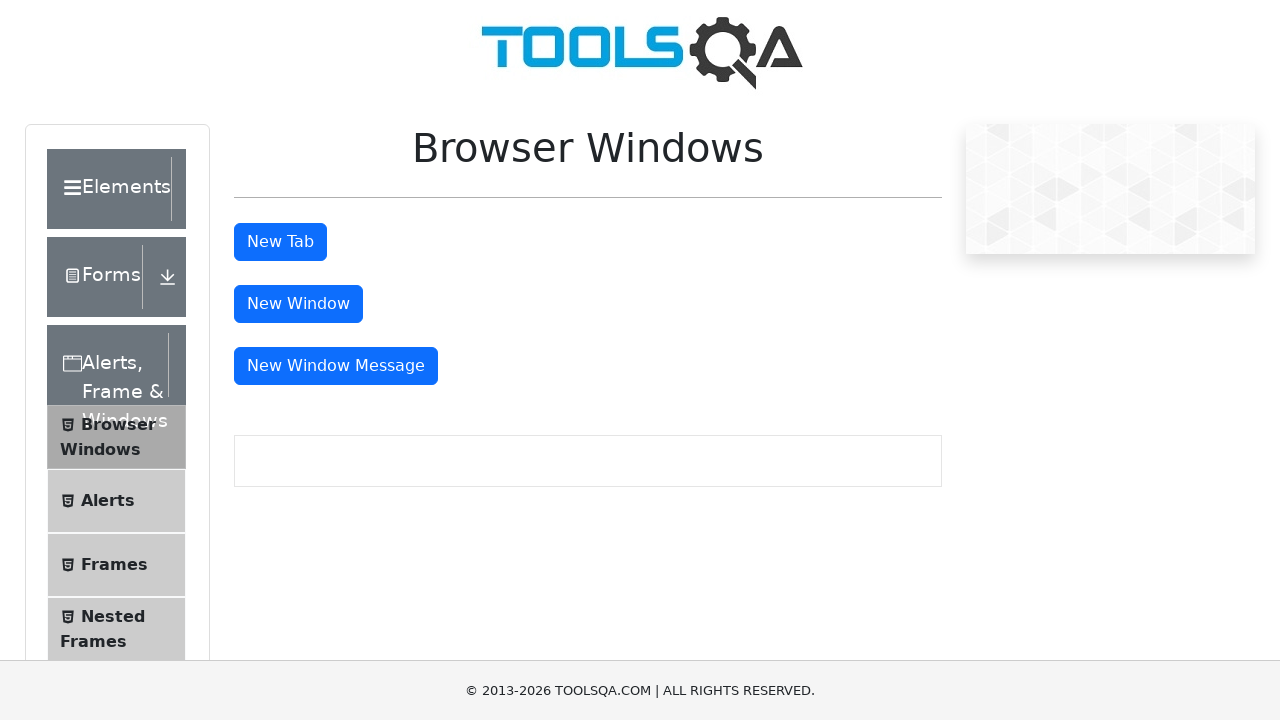

Clicked button to open new tab at (280, 242) on button#tabButton
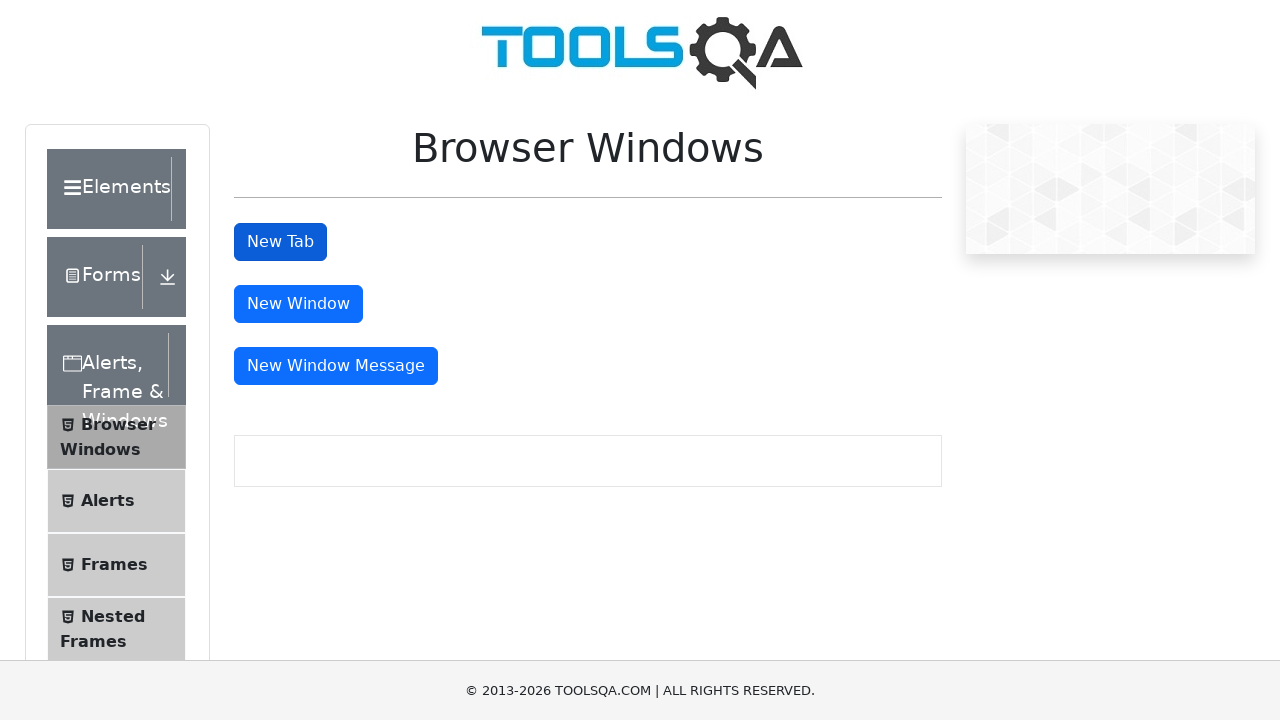

Retrieved all open pages/tabs from context
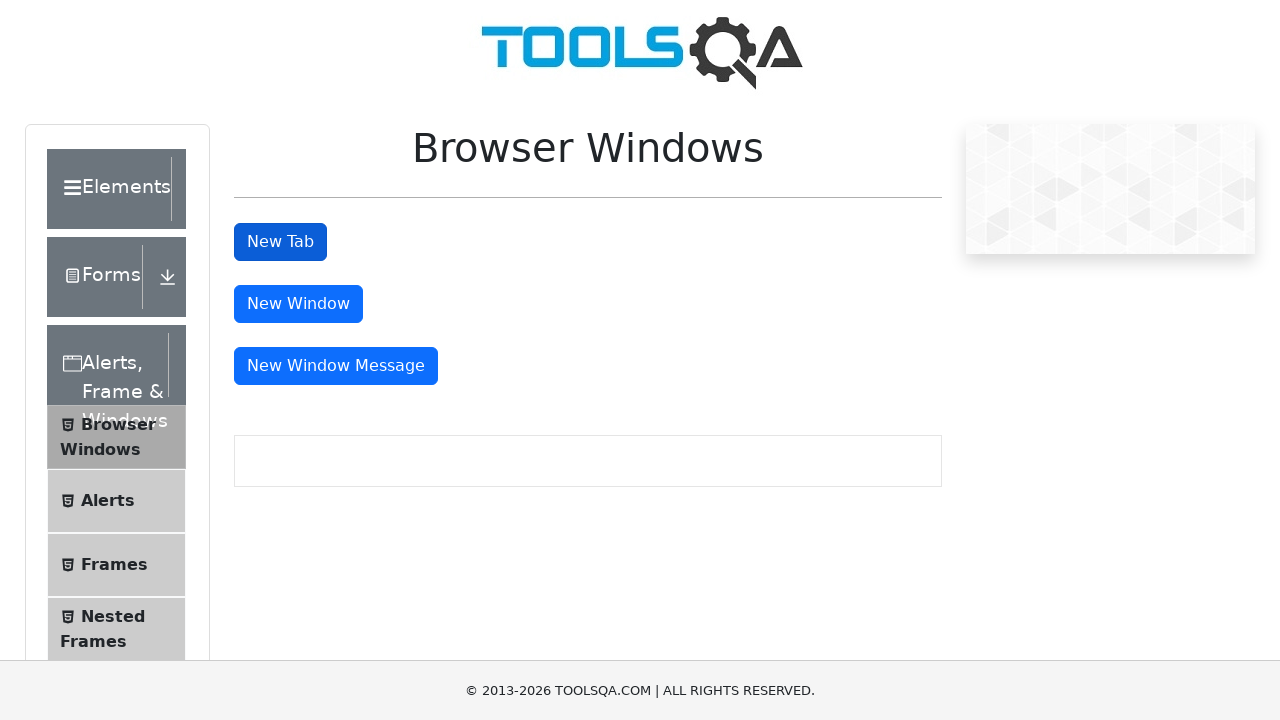

Switched to new tab (second page in context)
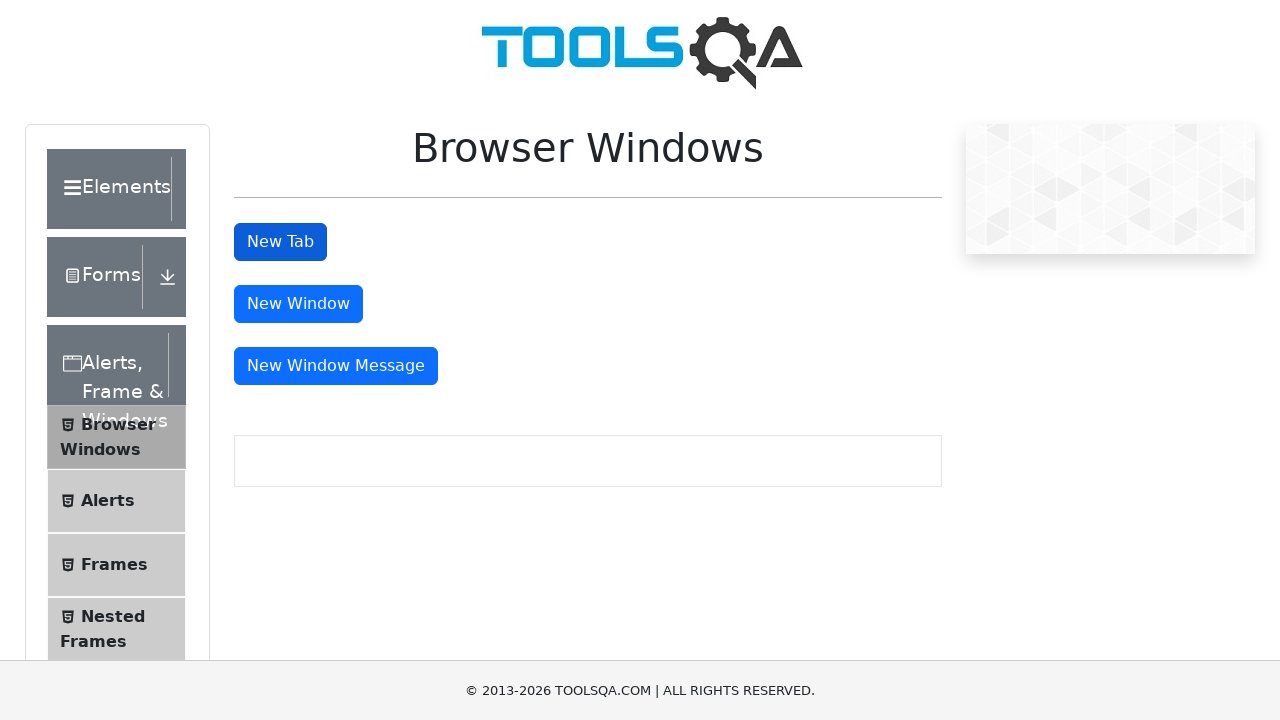

Waited for heading content to load in new tab
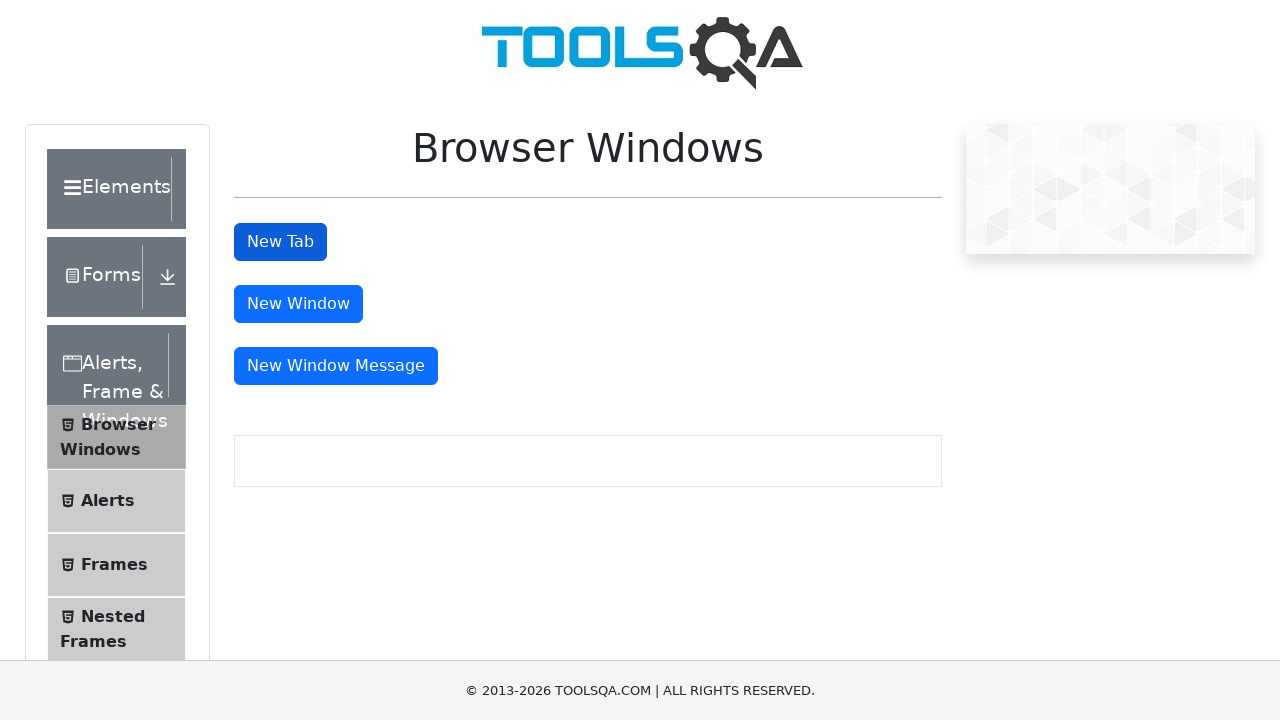

Retrieved heading text from new tab: 'This is a sample page'
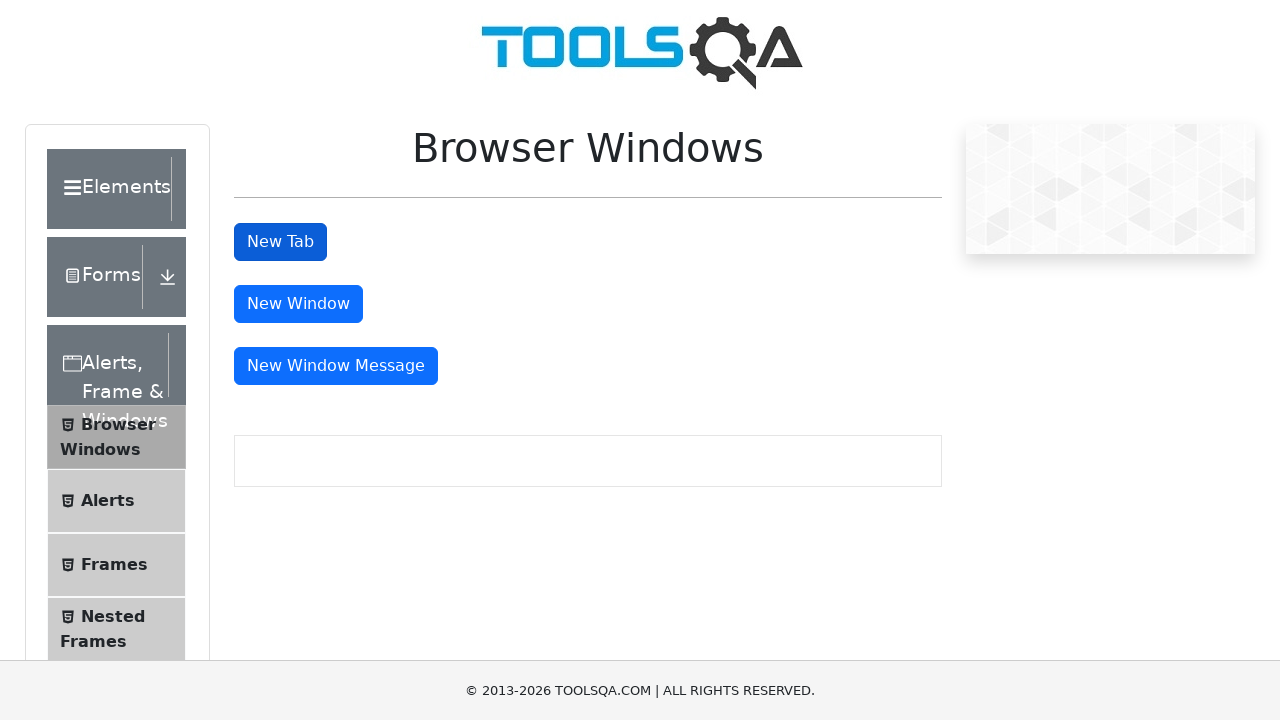

Printed heading text to console
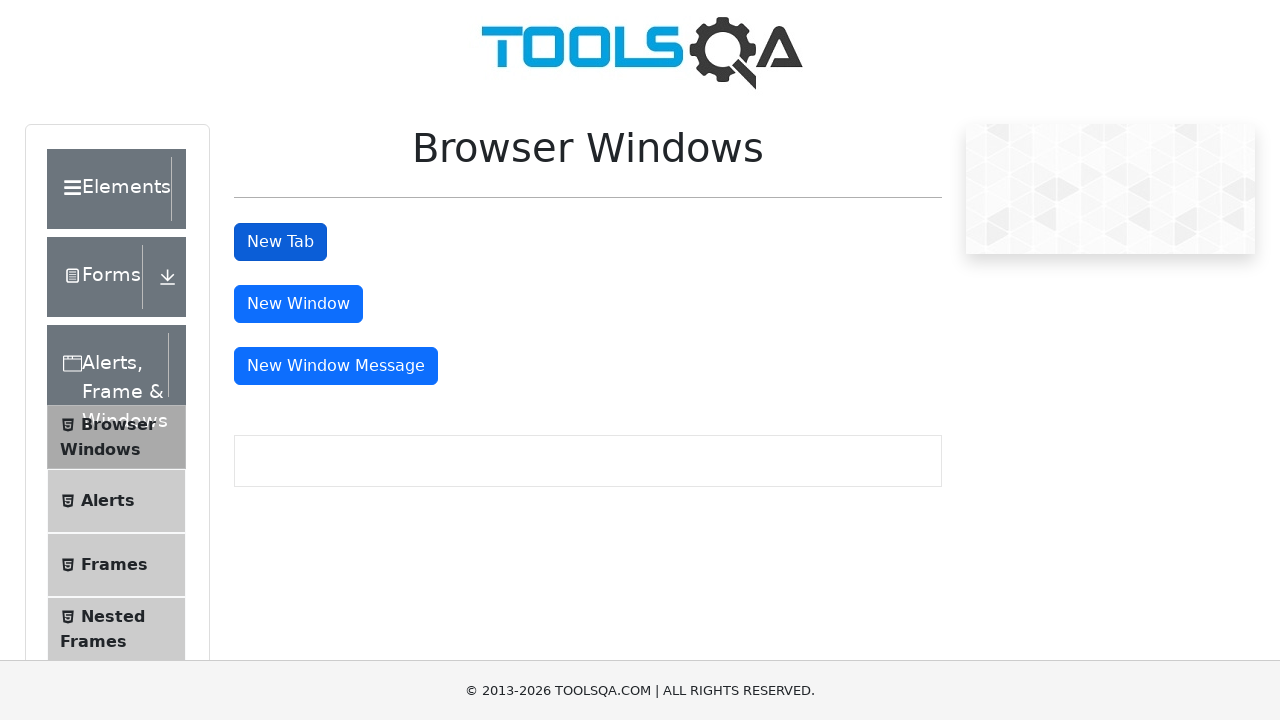

Closed the new tab
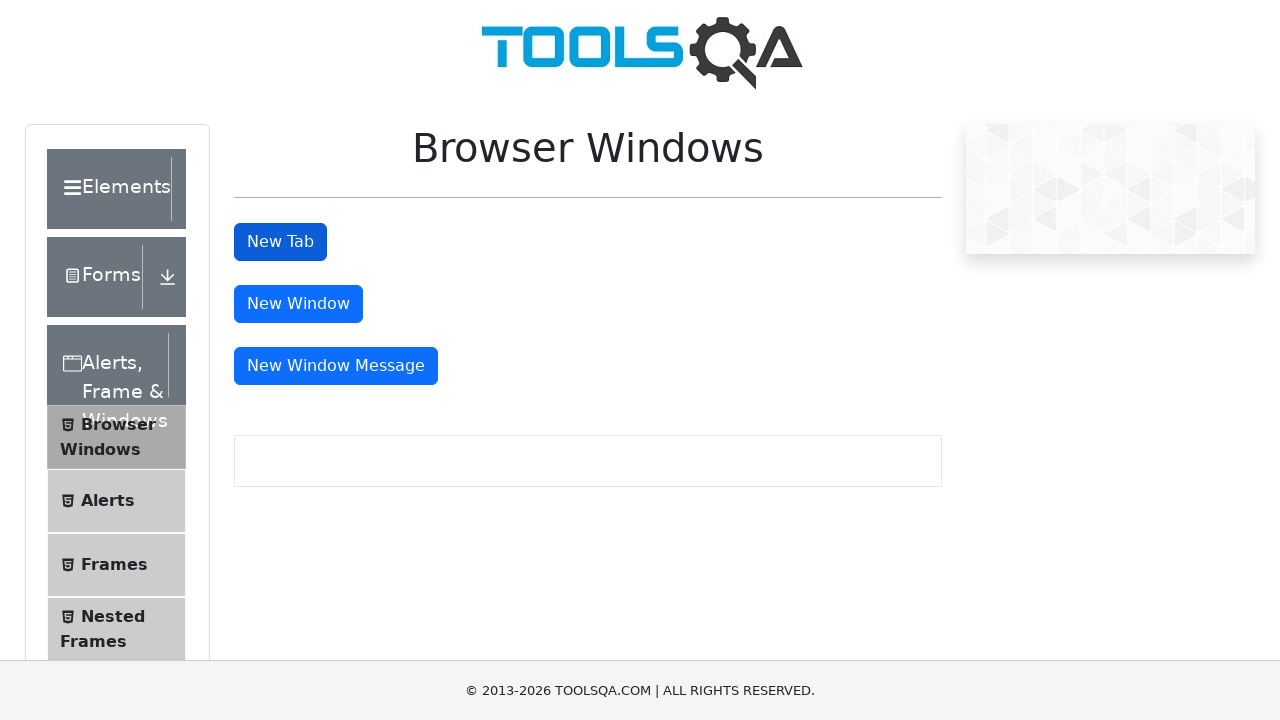

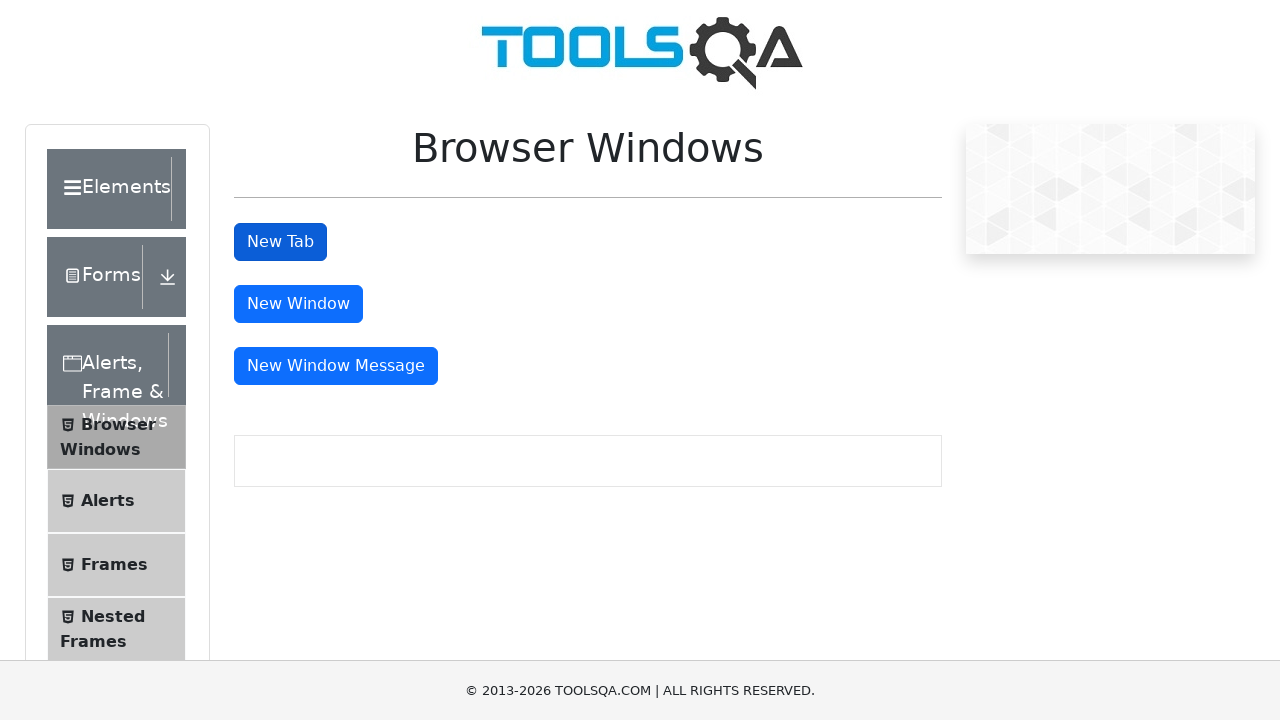